Tests adding a todo item and marking it as complete by clicking the checkbox

Starting URL: https://demo.playwright.dev/todomvc/#/

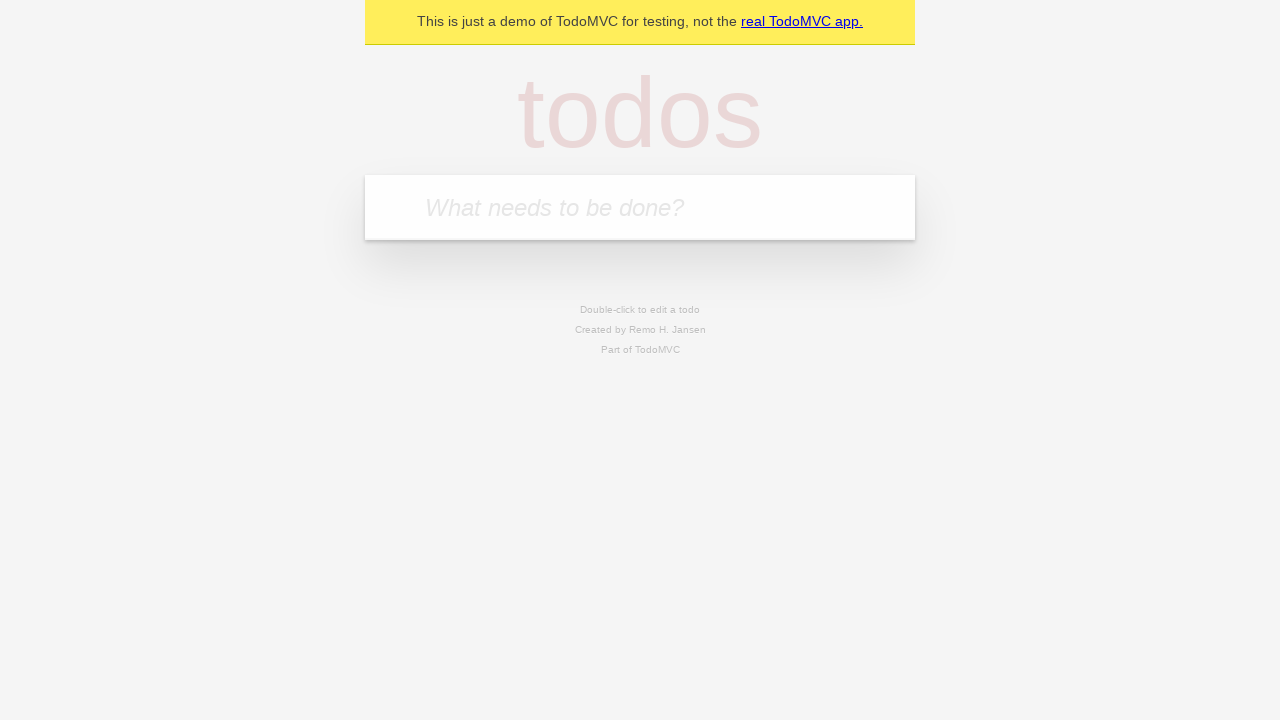

Filled new todo input with 'сварить пельмени' on .new-todo
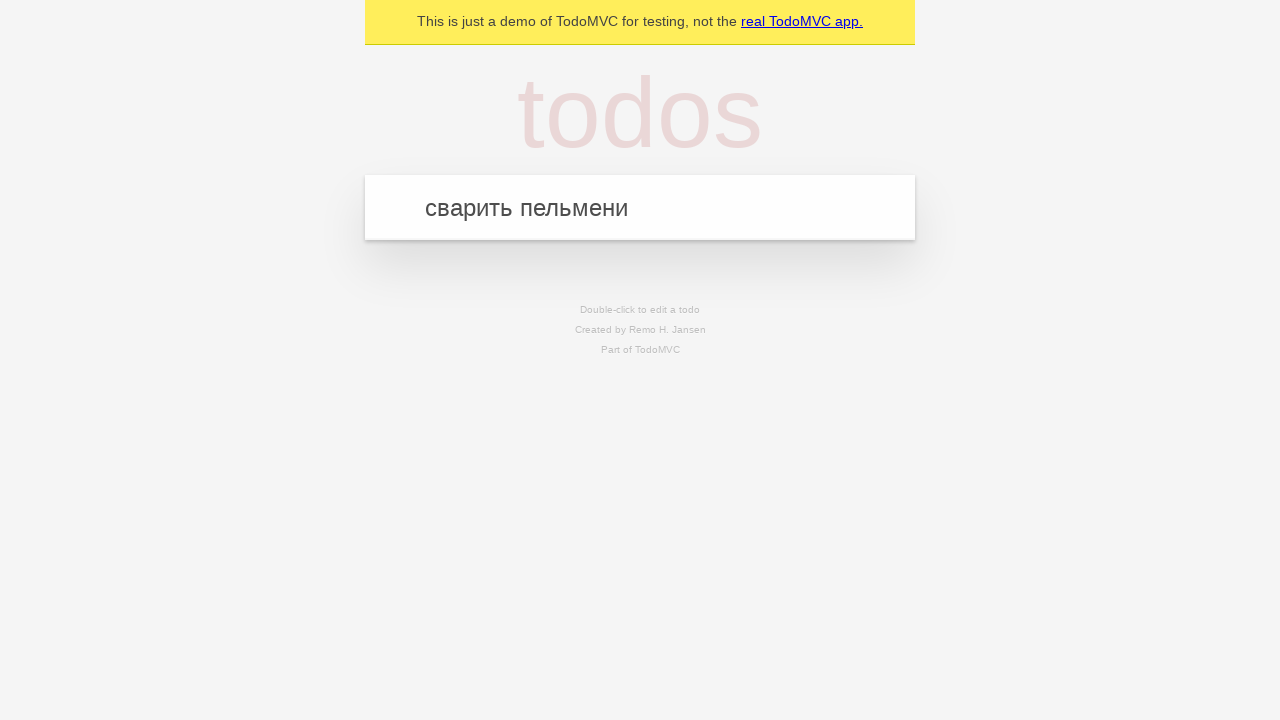

Pressed Enter to add the todo item on .new-todo
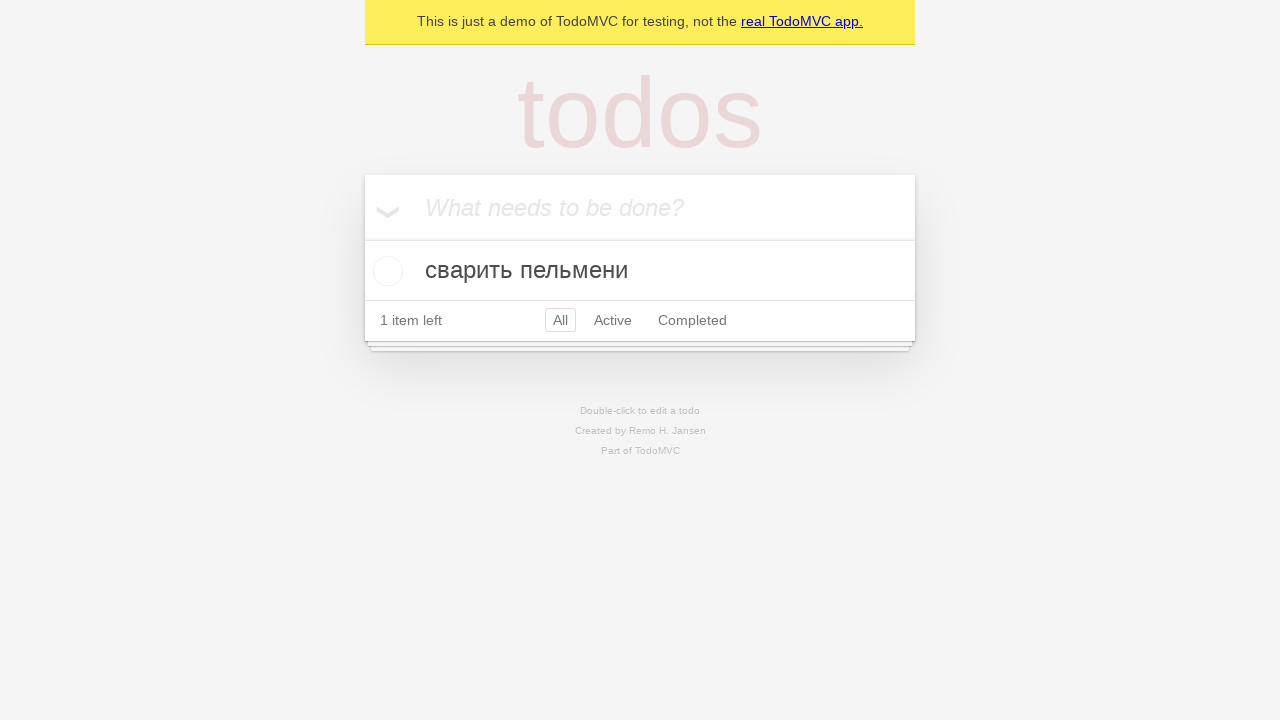

Clicked checkbox to mark todo as complete at (362, 238) on [type="checkbox"] >> nth=0
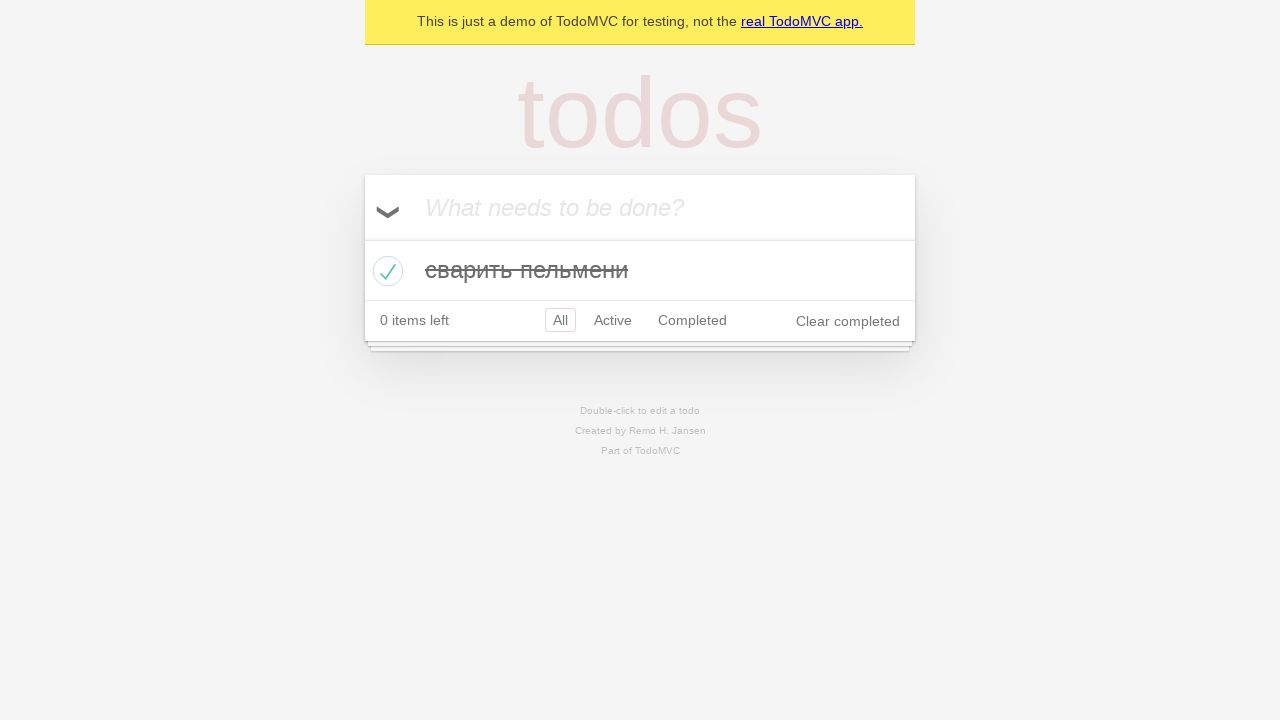

Confirmed todo item is marked as completed
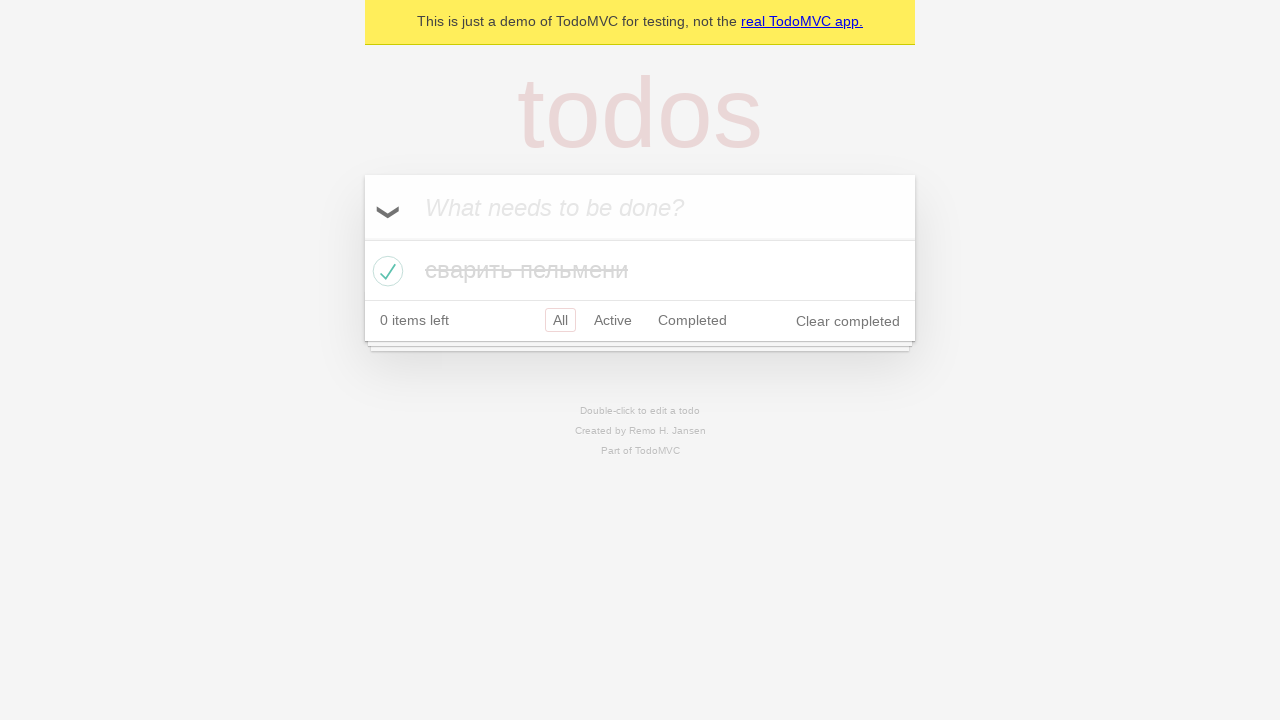

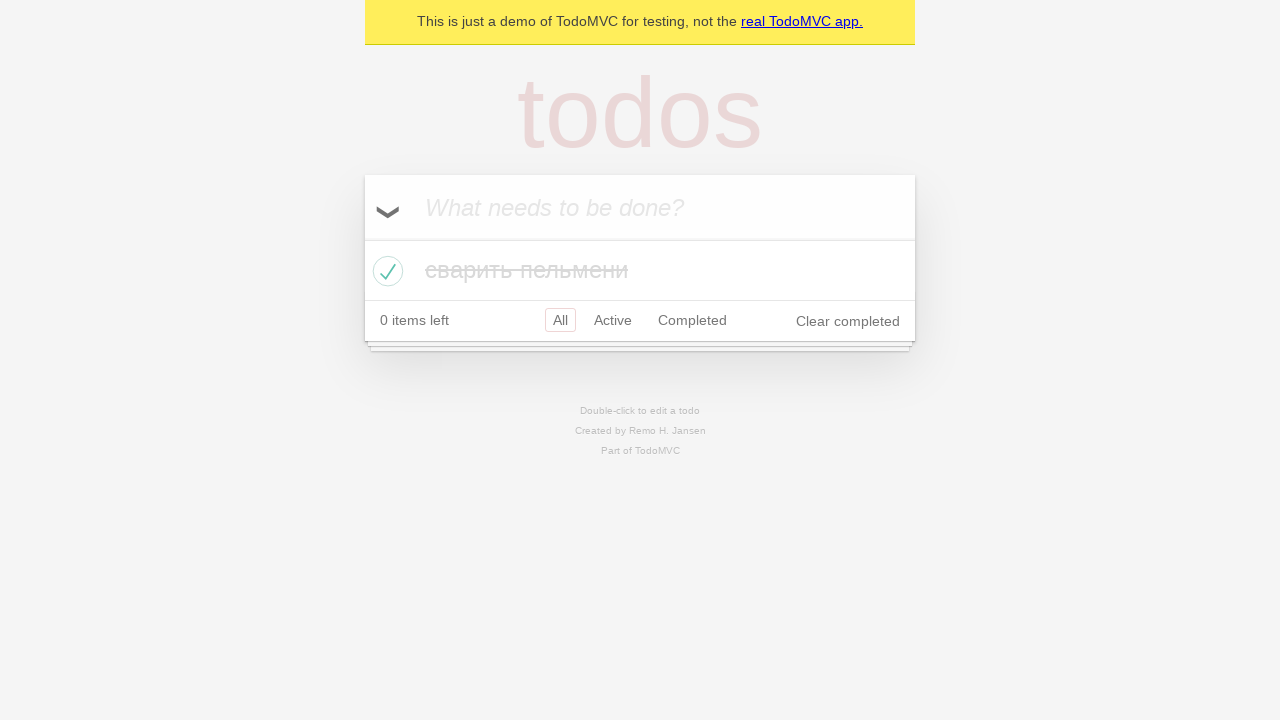